Navigates to Flipkart homepage and verifies that images are present on the page

Starting URL: https://www.flipkart.com/

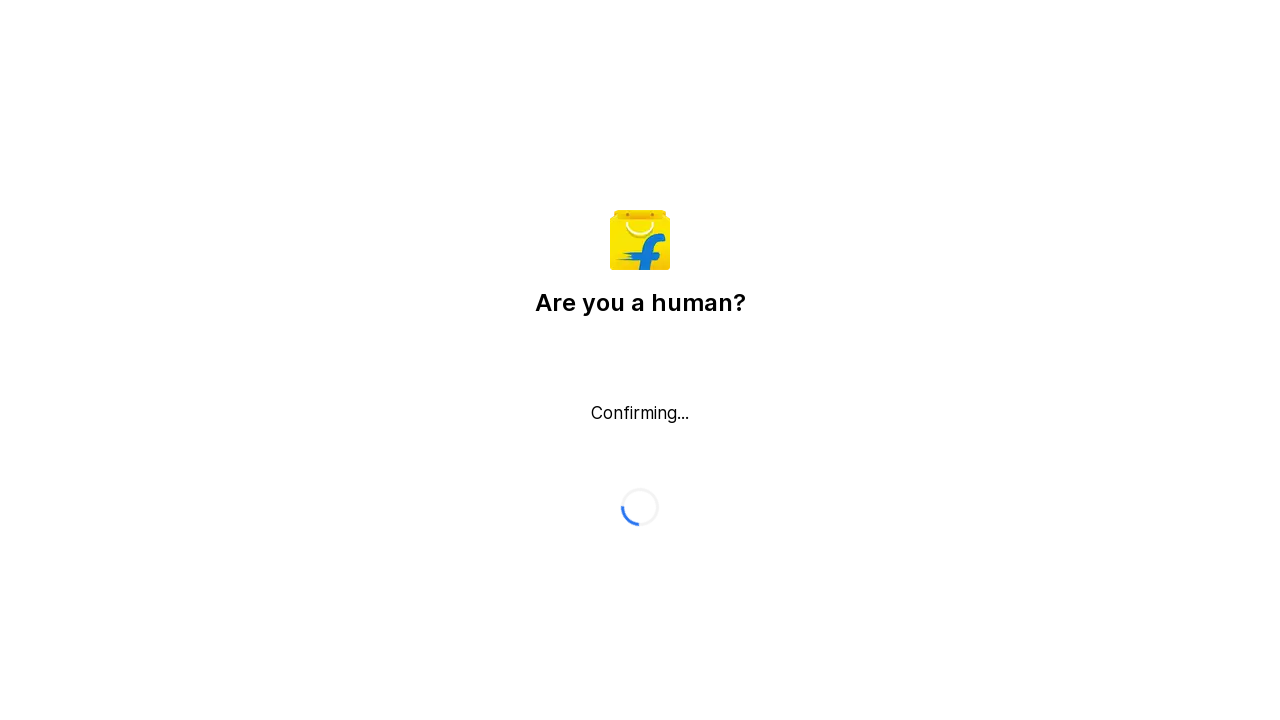

Navigated to Flipkart homepage
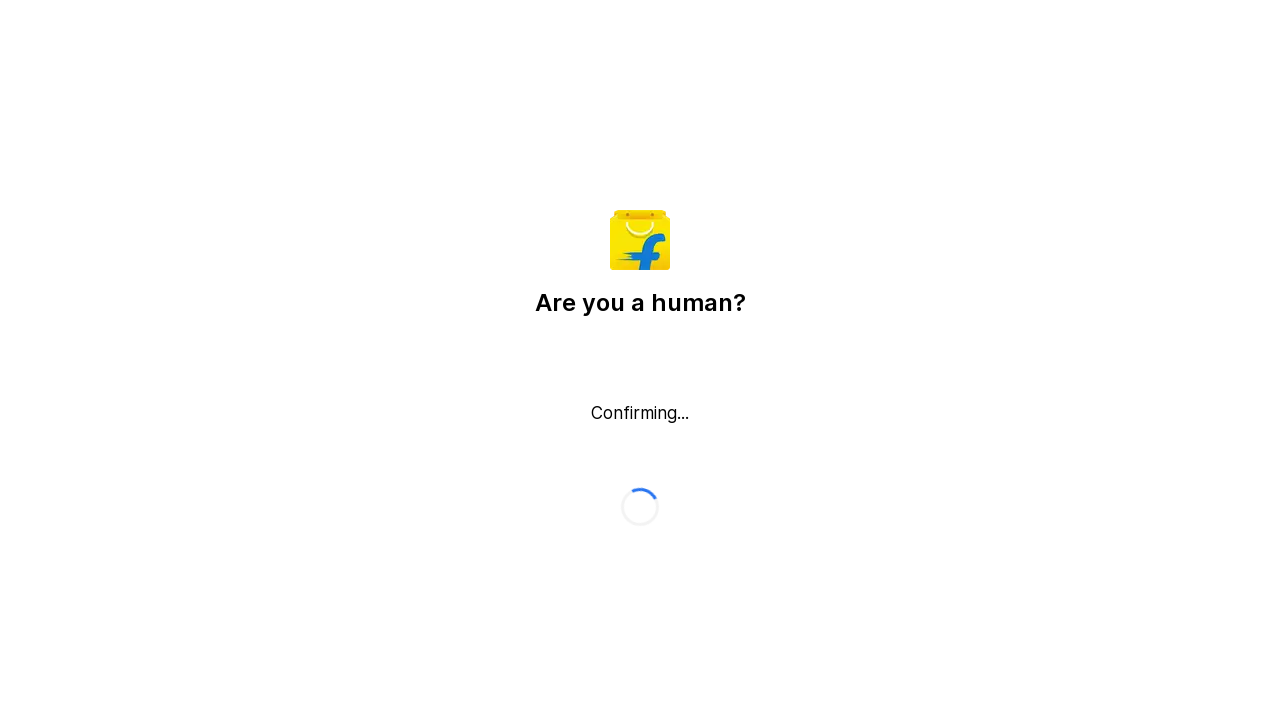

Images loaded on the page
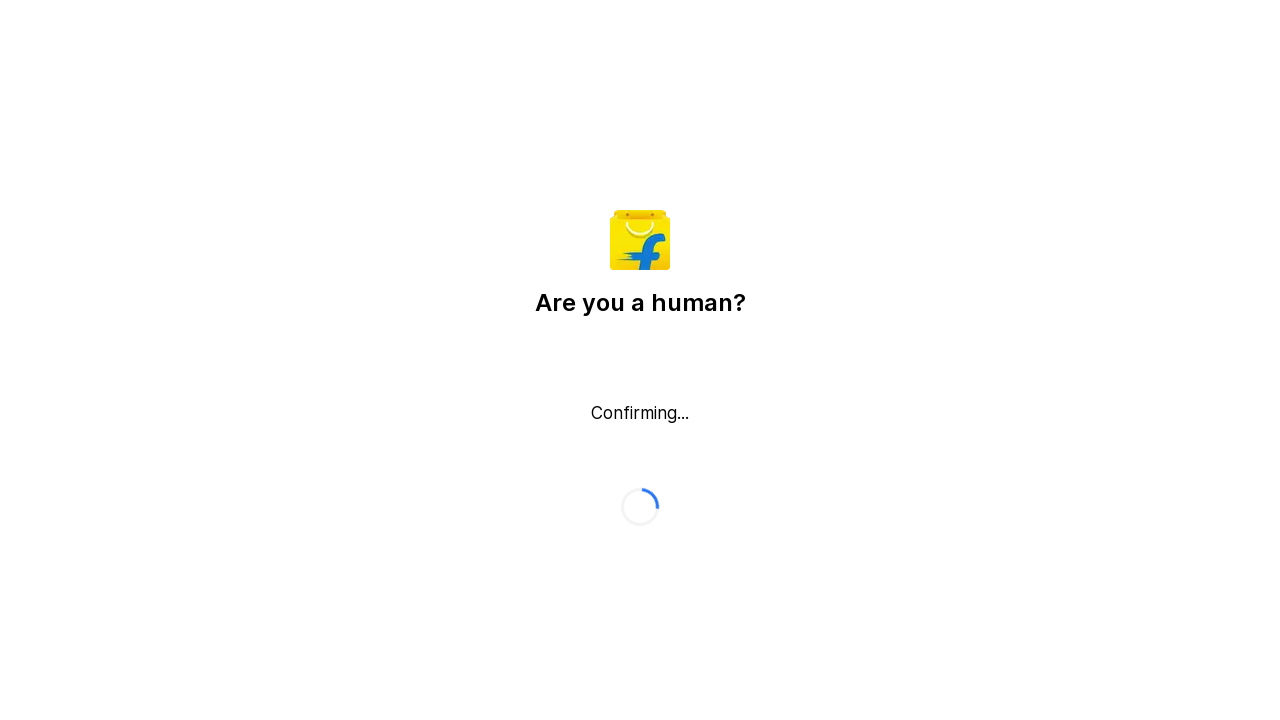

Located all image elements on the page
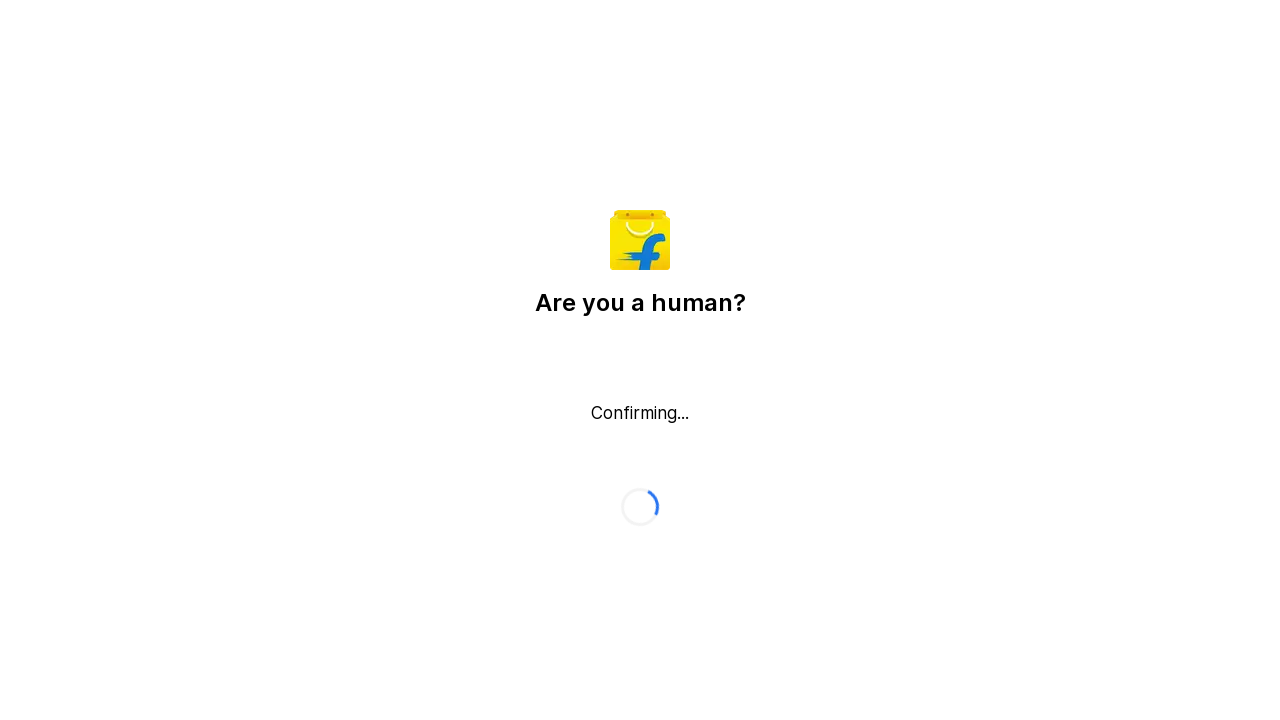

Verified that images are present on Flipkart homepage
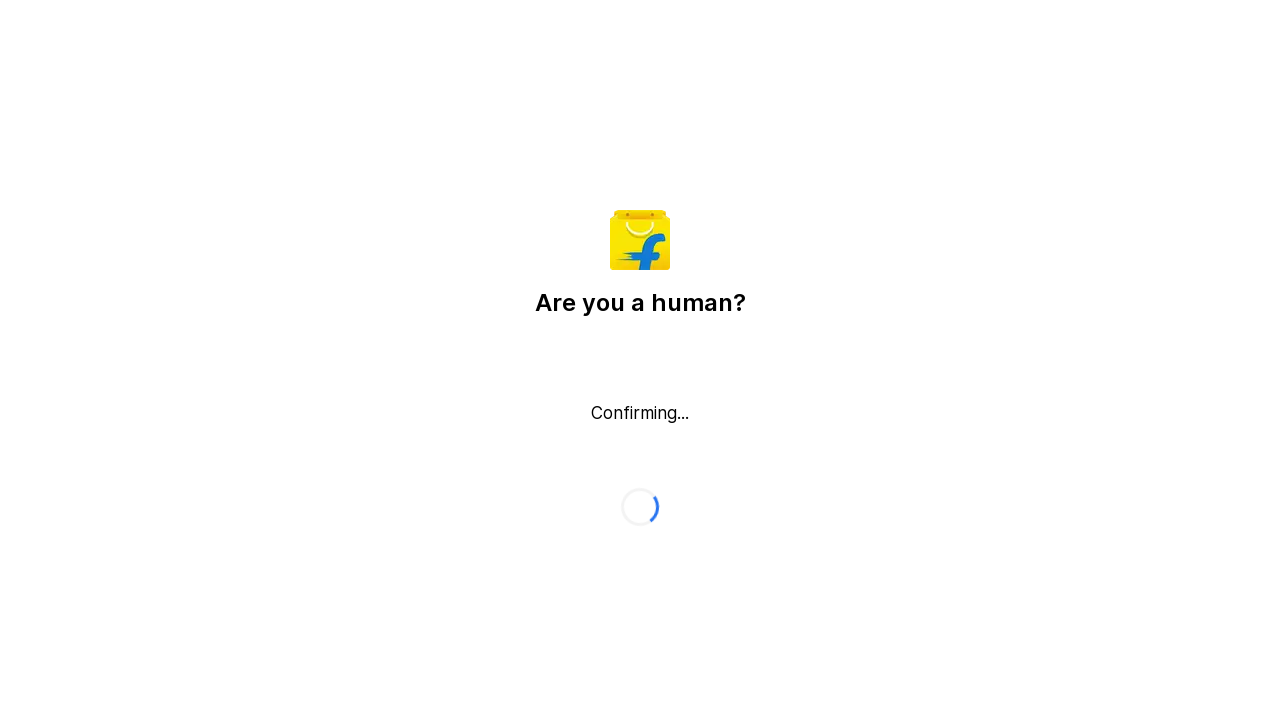

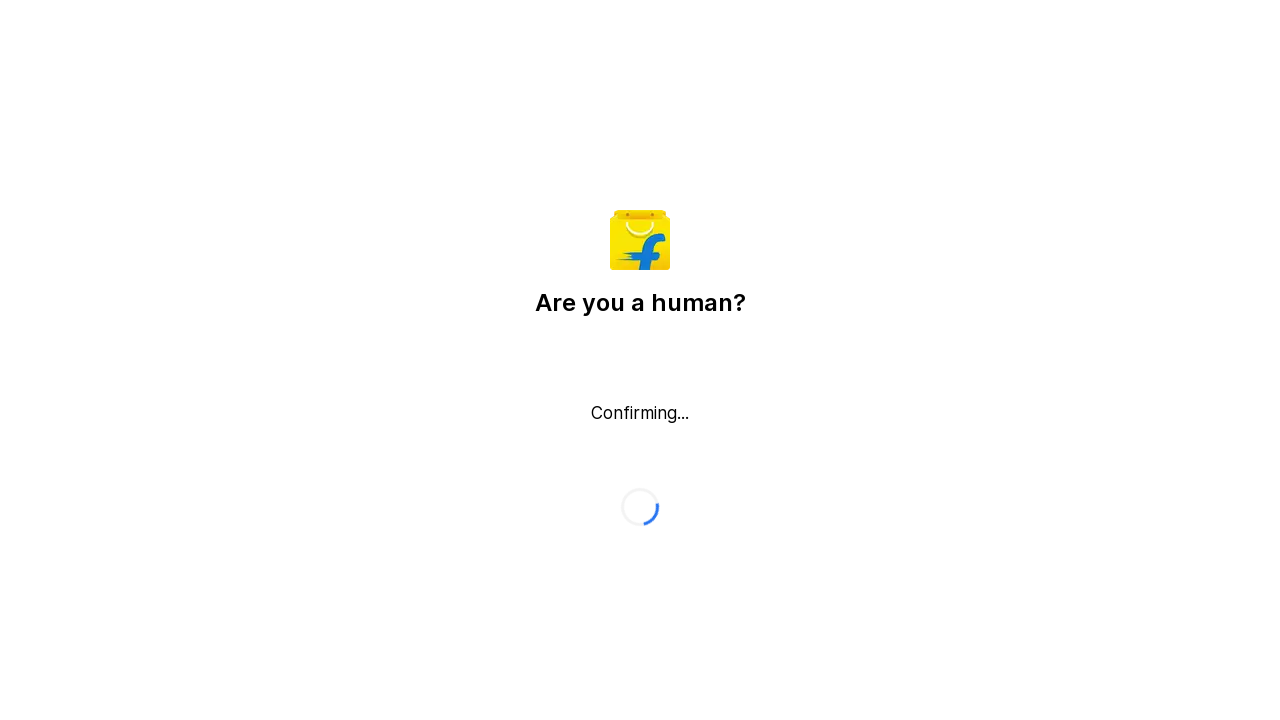